Tests a complete flight booking flow on Blaze Demo site: selects departure and destination cities, finds flights, identifies the cheapest flight, selects it, fills in passenger and payment information, and confirms the purchase.

Starting URL: https://blazedemo.com/

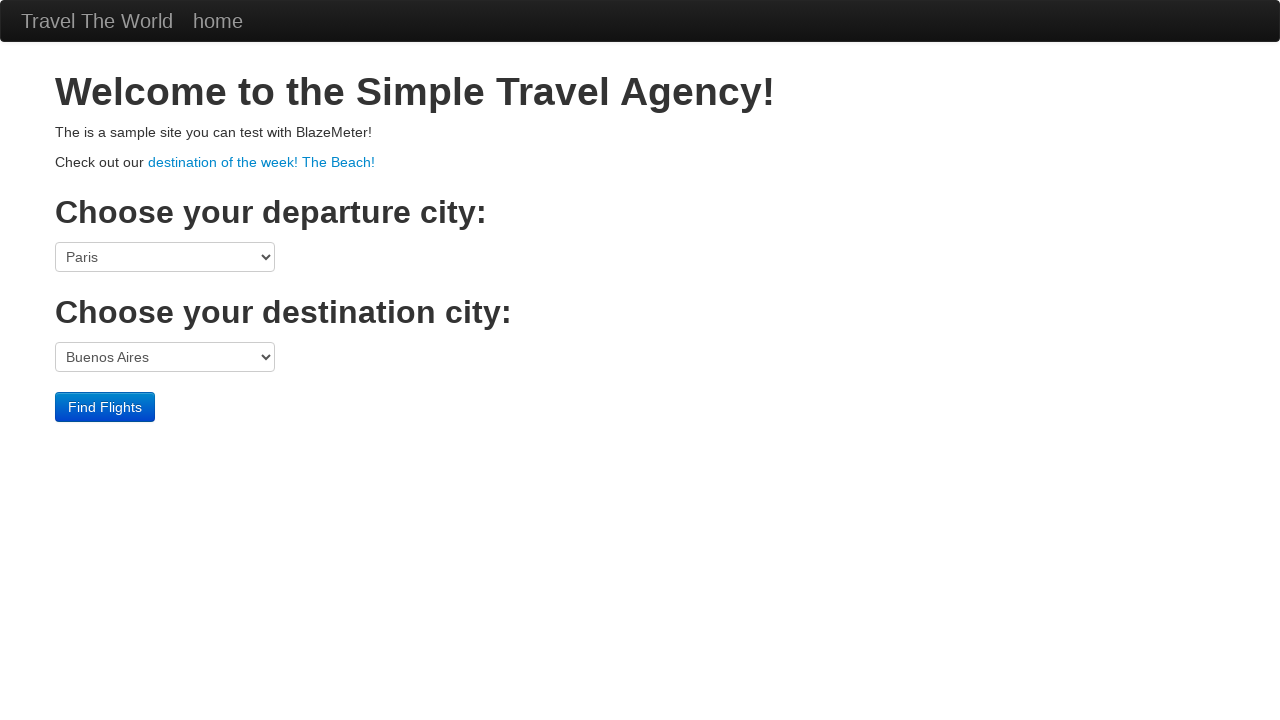

Welcome message appeared on Blaze Demo site
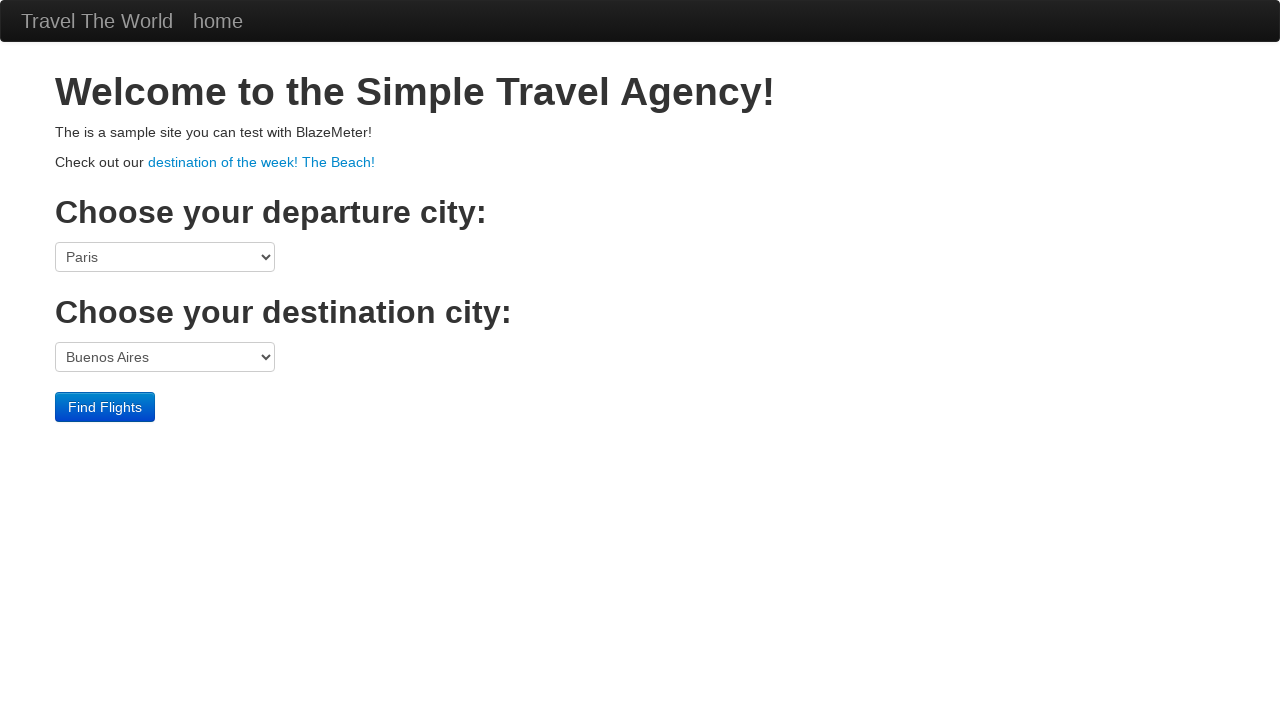

Departure city selection field loaded
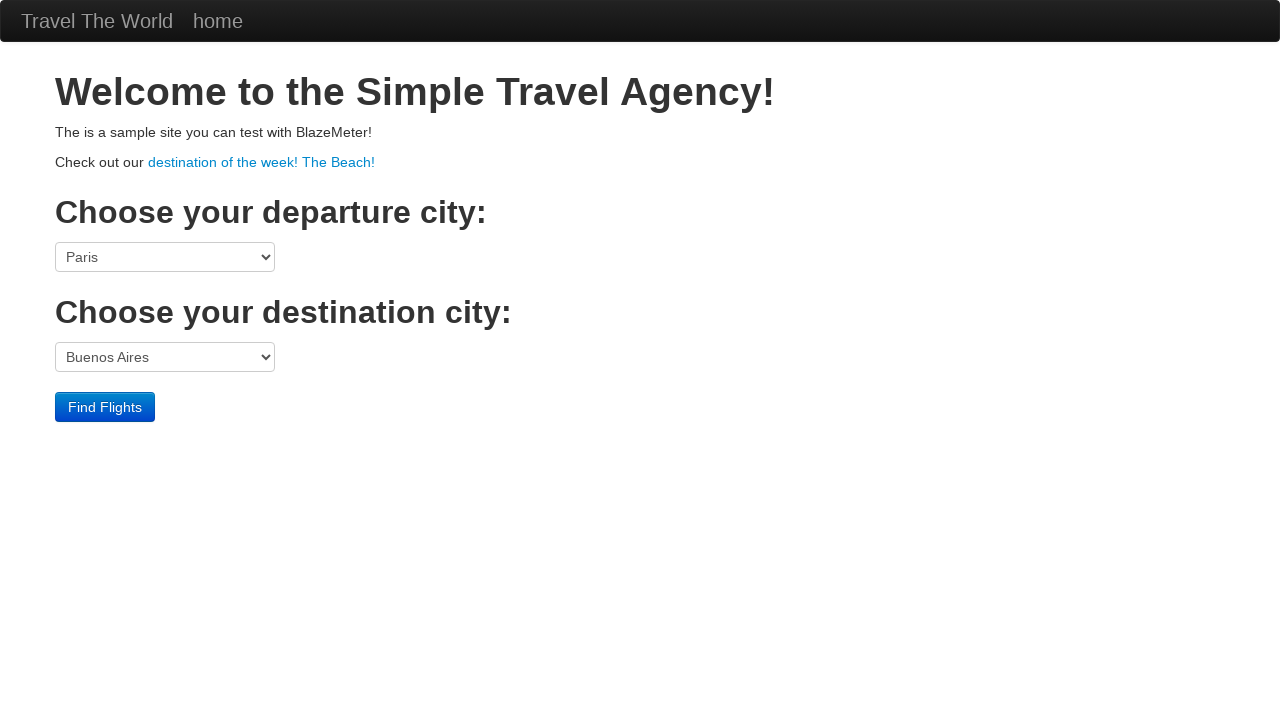

Selected Boston as departure city on select[name='fromPort']
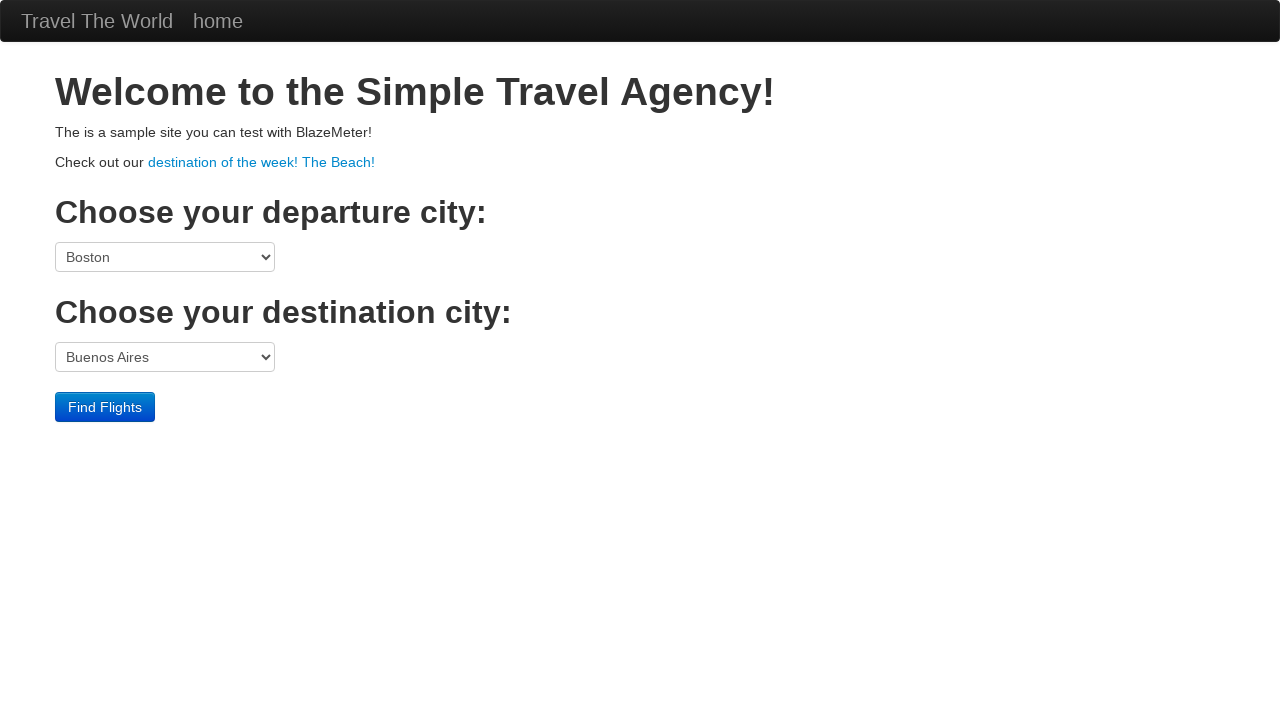

Destination city selection field loaded
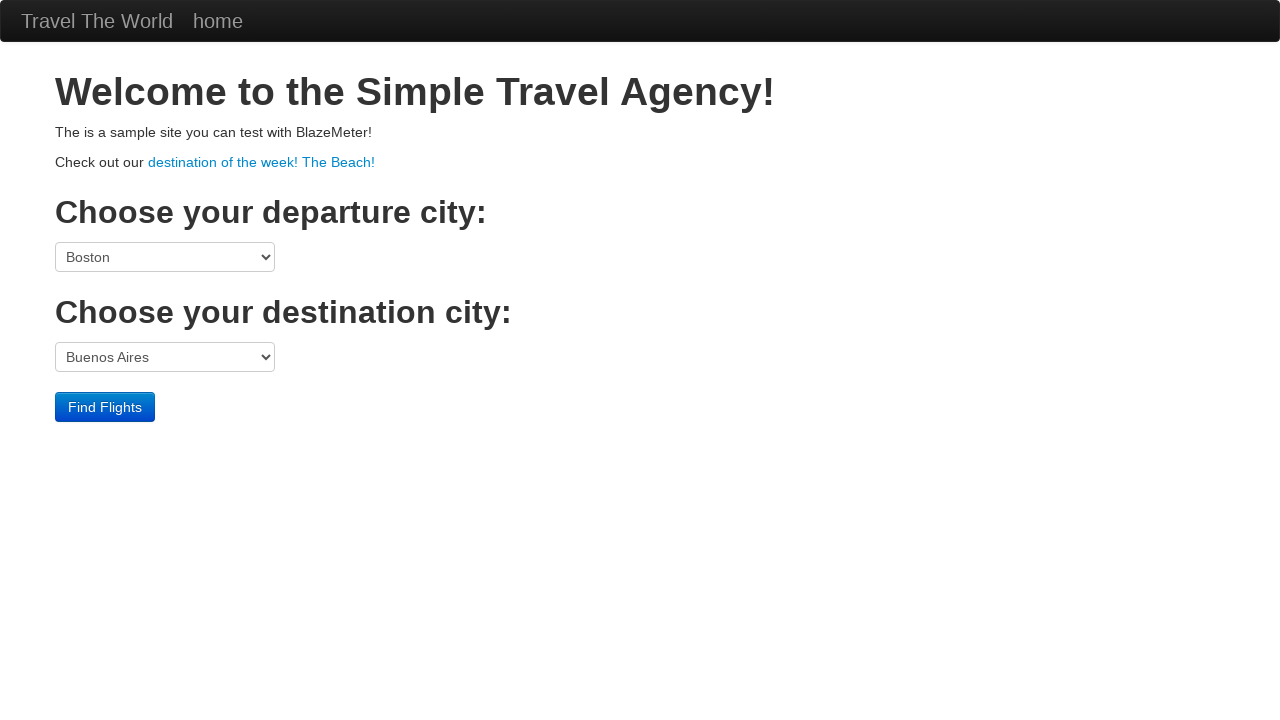

Selected London as destination city on select[name='toPort']
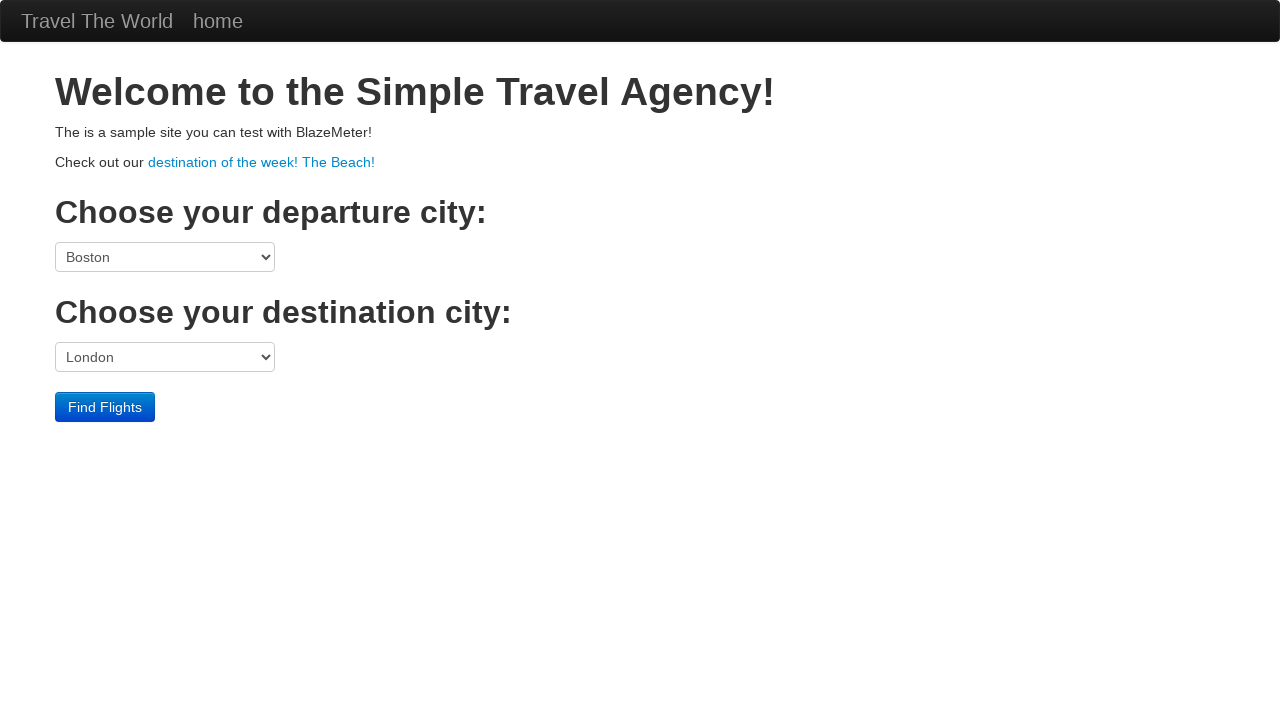

Clicked Find Flights button at (105, 407) on internal:role=button[name="Find Flights"i]
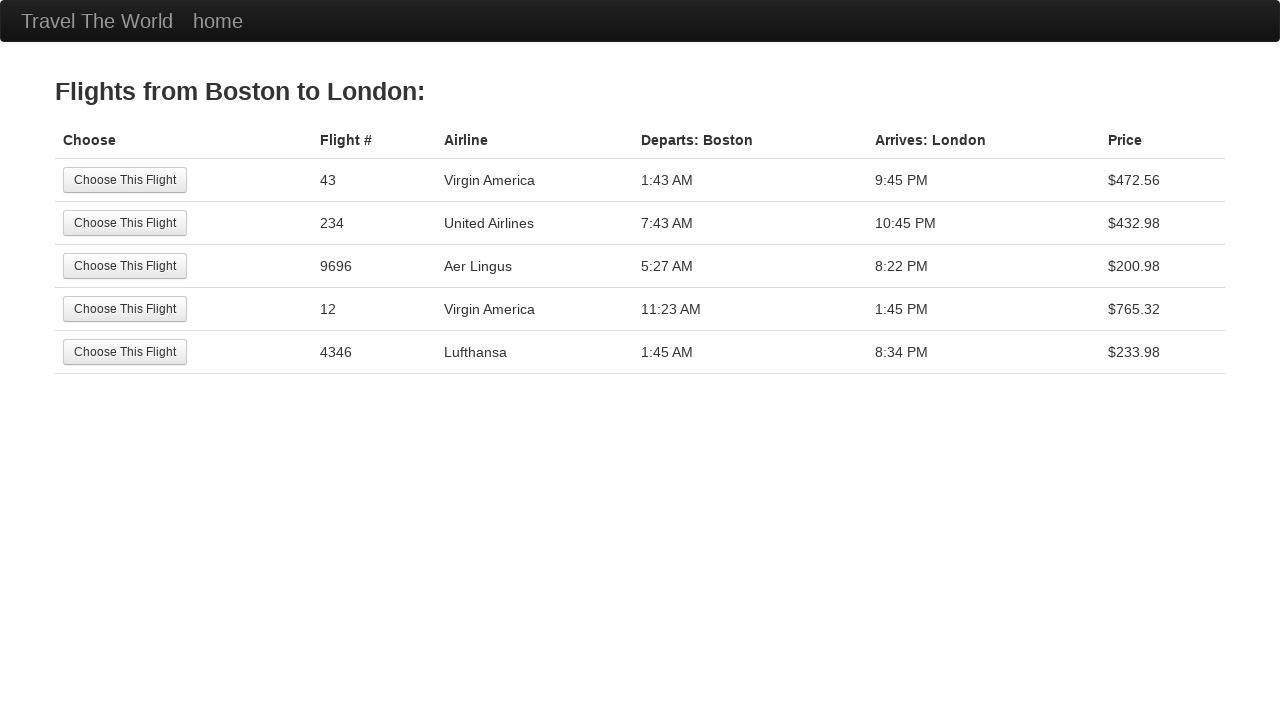

Flight results page loaded showing Boston to London flights
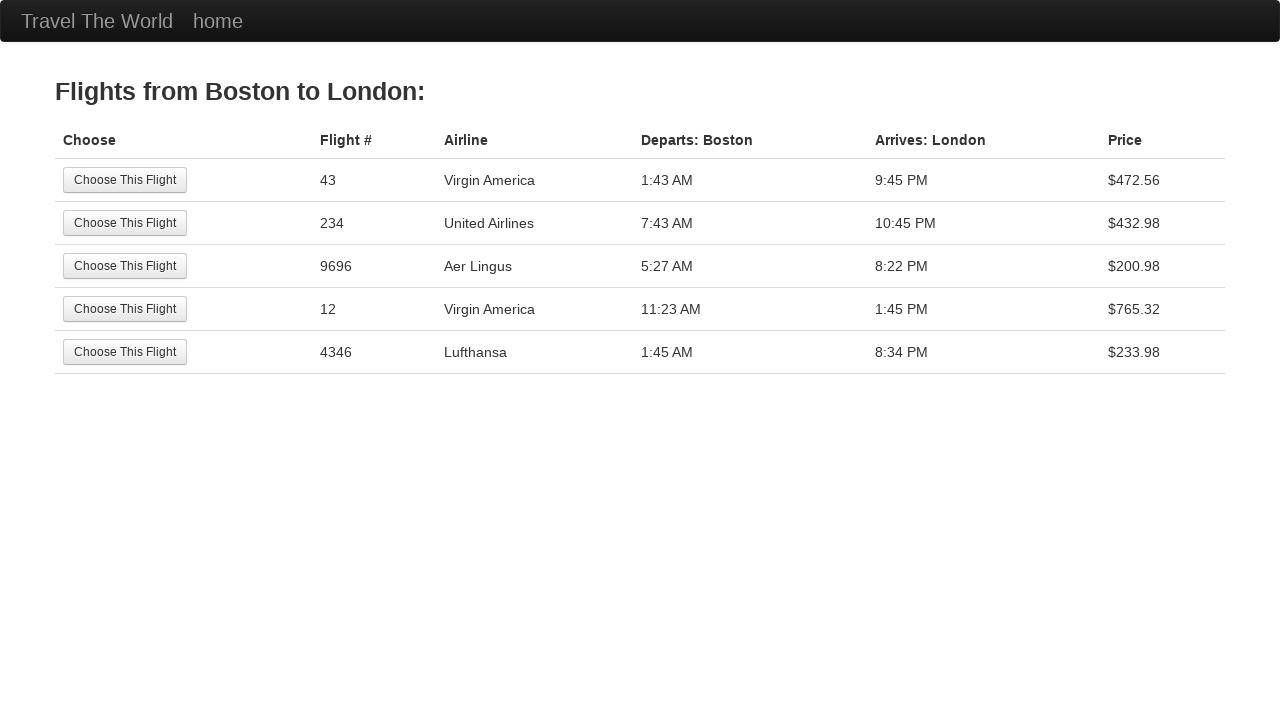

Flight results table loaded
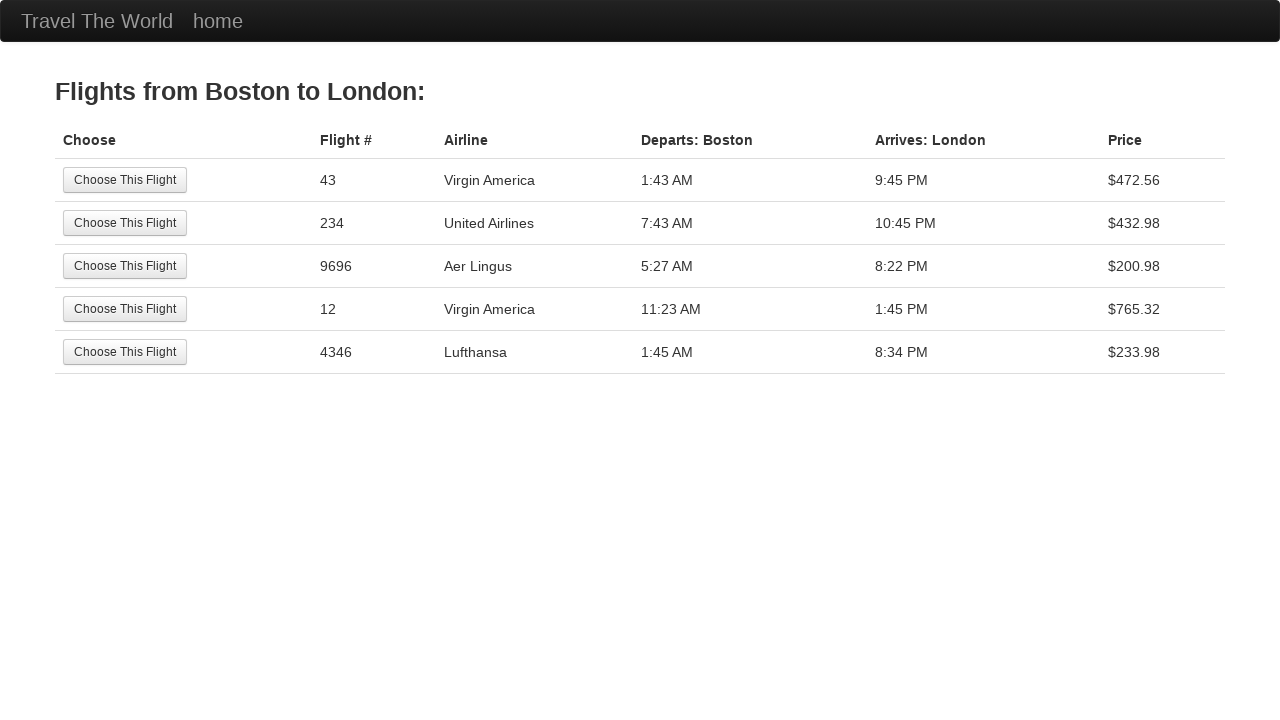

Extracted 5 flight prices from results table
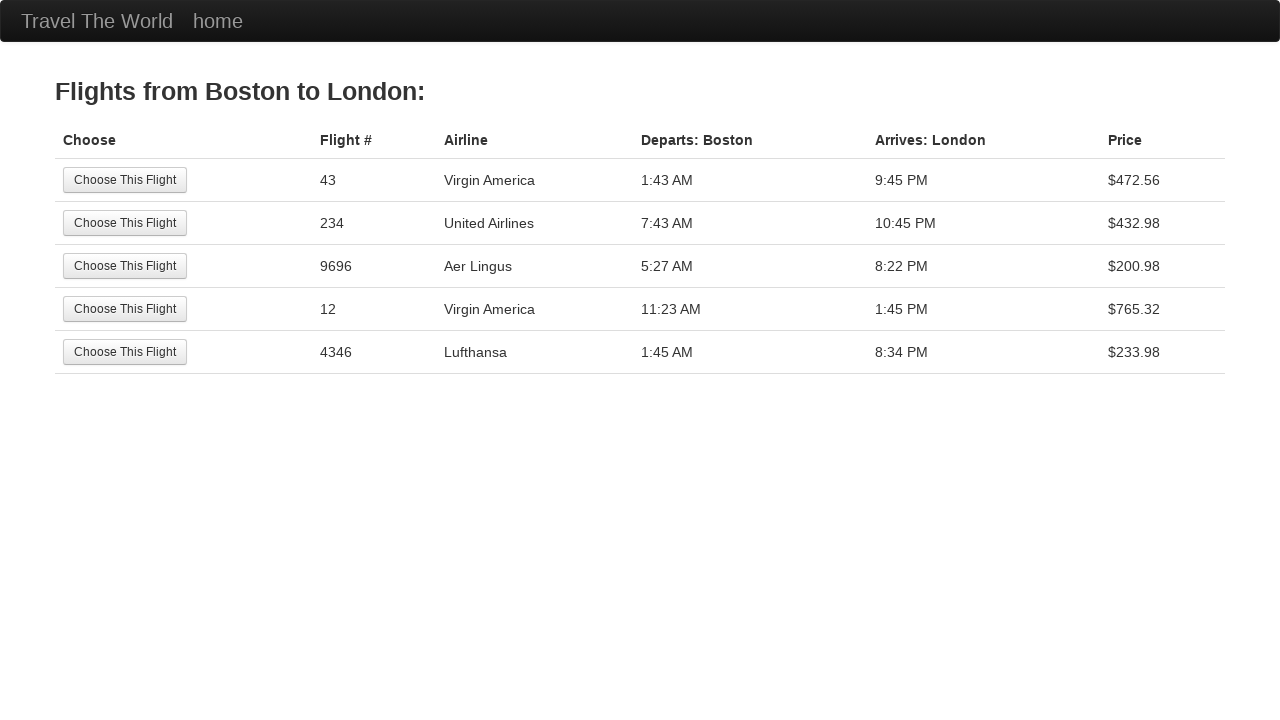

Identified cheapest flight price: $200.98
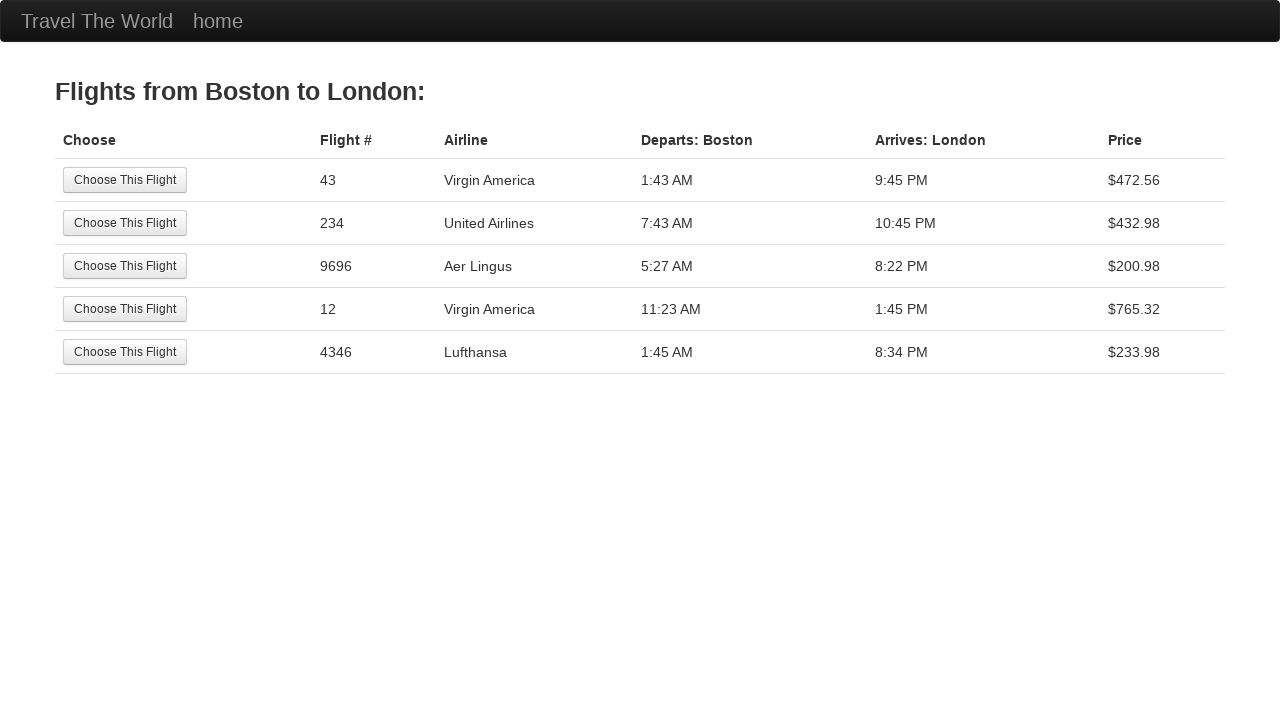

Selected the cheapest flight with price $200.98 at (125, 266) on .table tbody >> tr >> nth=2 >> td input[type="submit"]
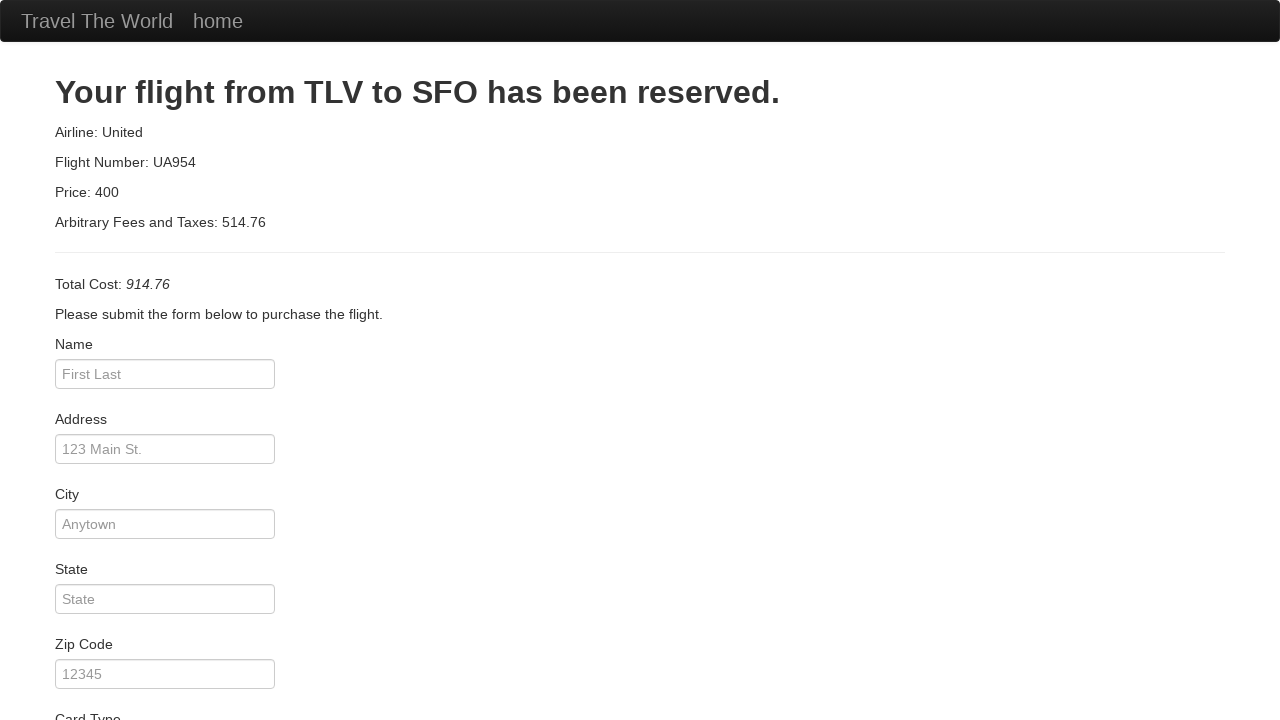

Booking form loaded with purchase instructions
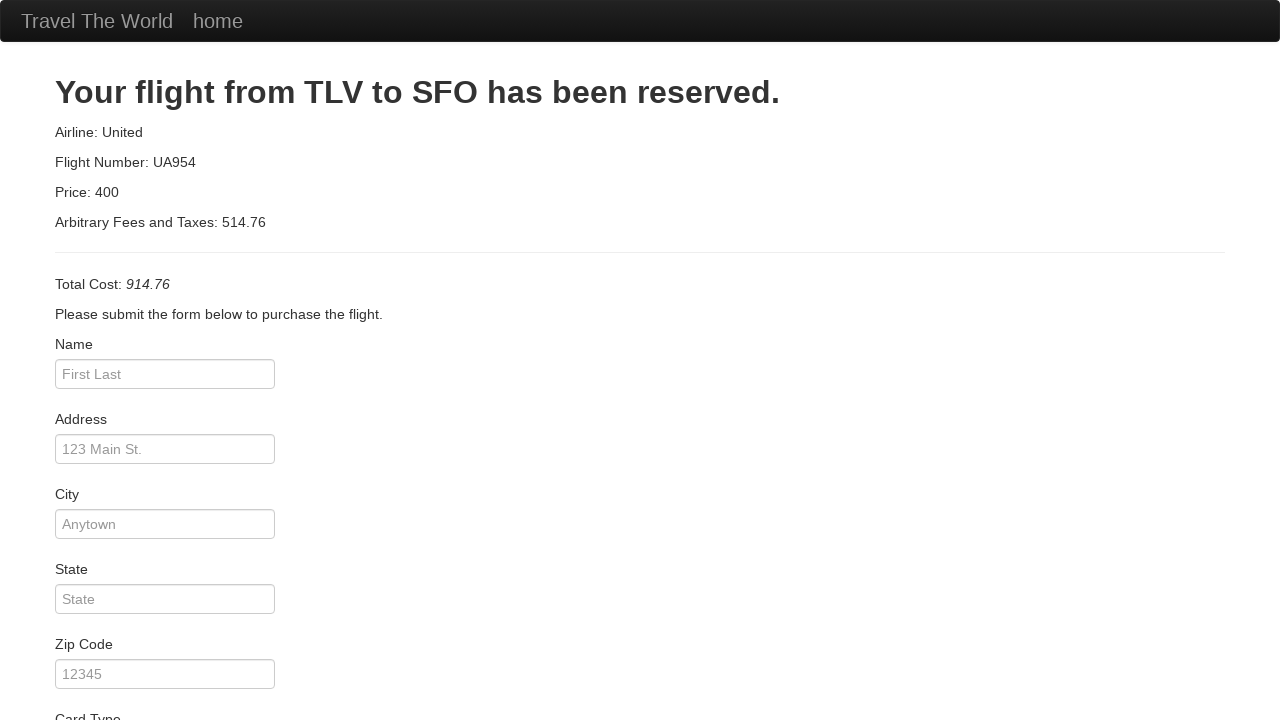

Entered passenger name: John Canedy on #inputName
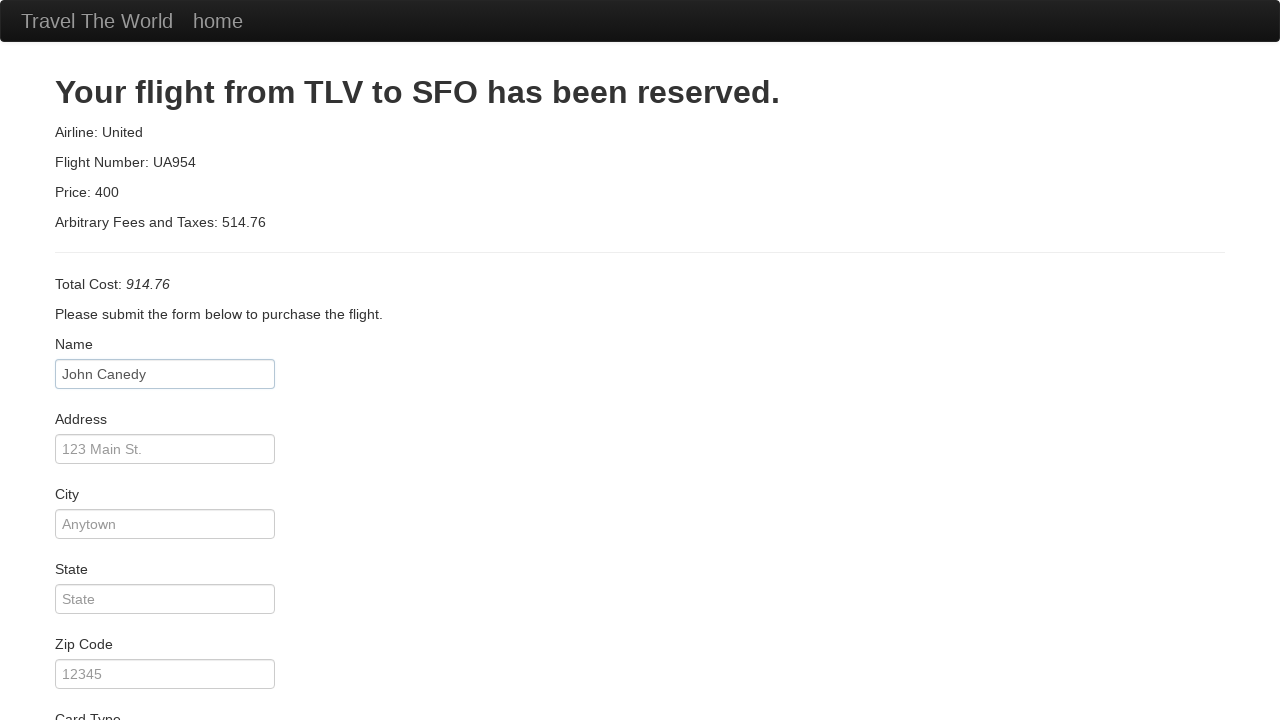

Entered passenger address on #address
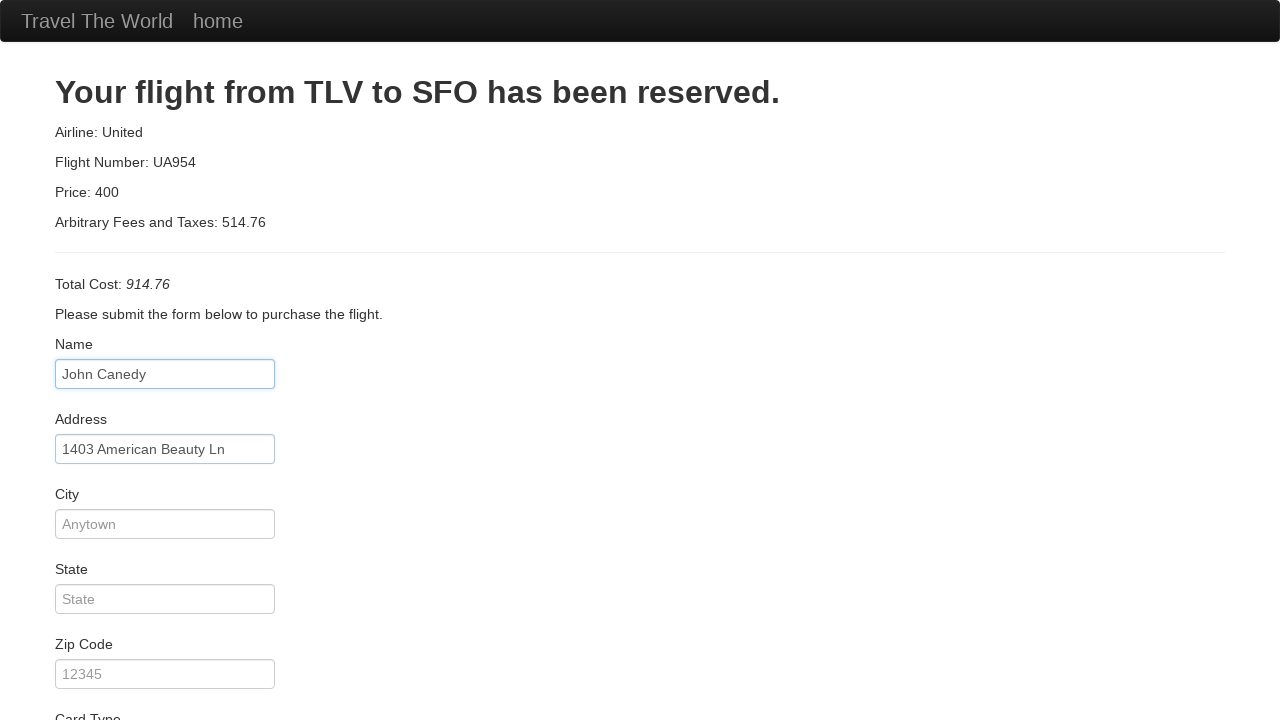

Entered passenger city: Columbus on #city
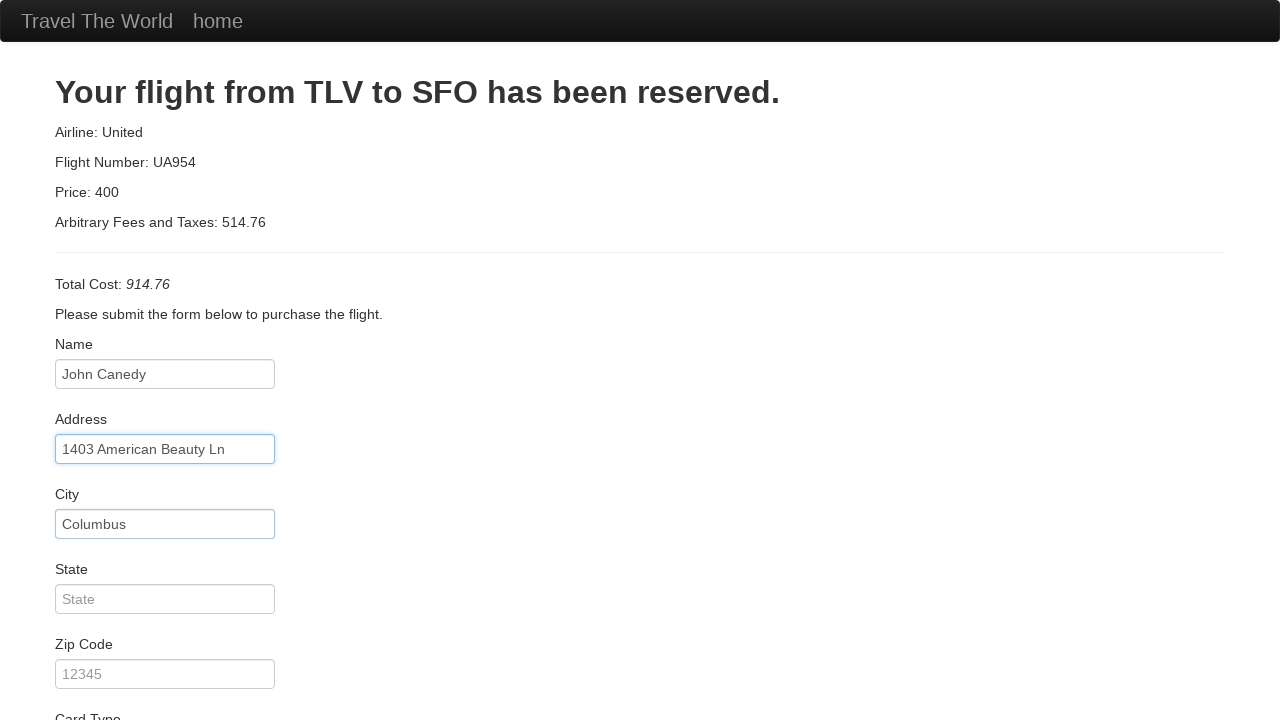

Entered passenger state: OH on #state
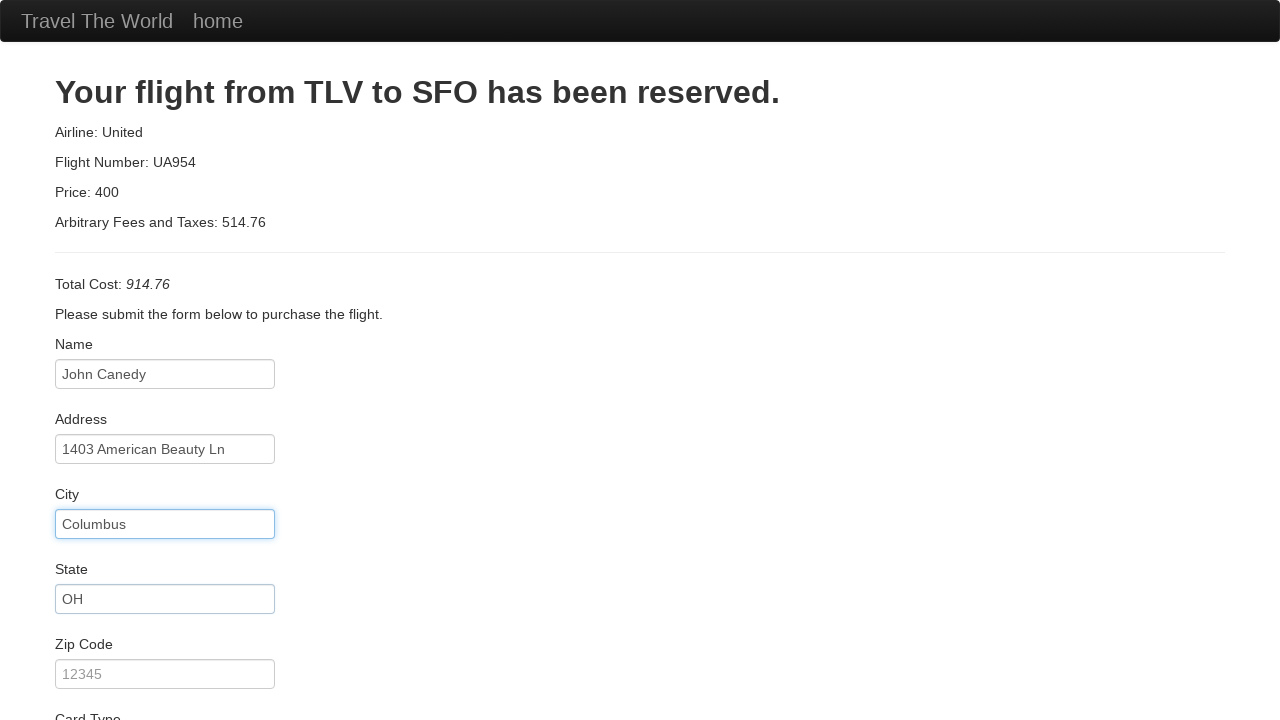

Entered passenger zip code: 43240 on #zipCode
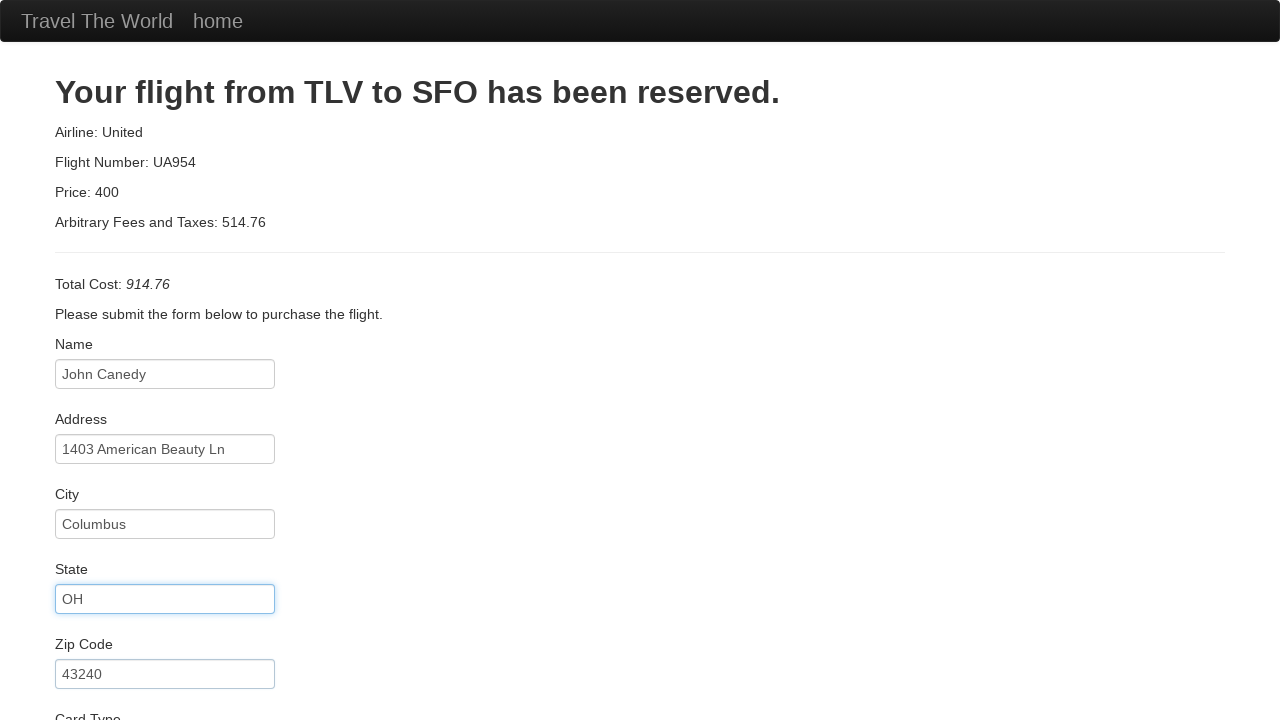

Entered credit card number on #creditCardNumber
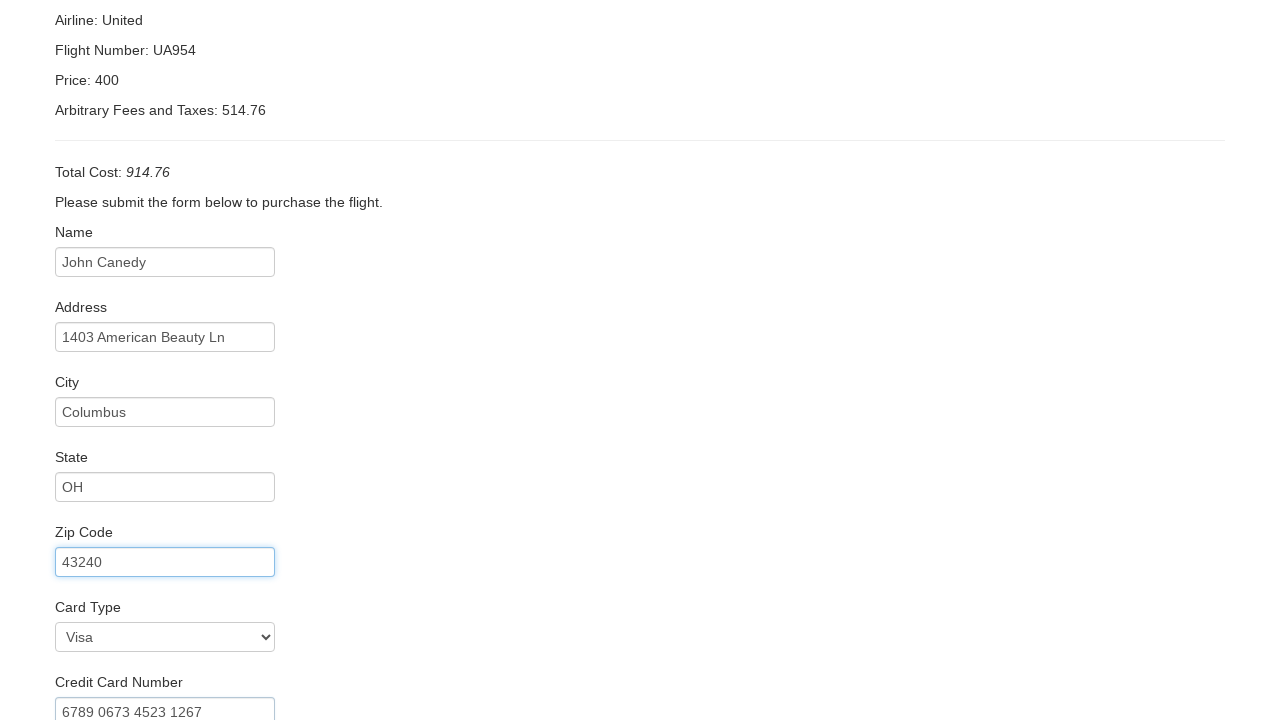

Entered credit card expiration month: 08 on #creditCardMonth
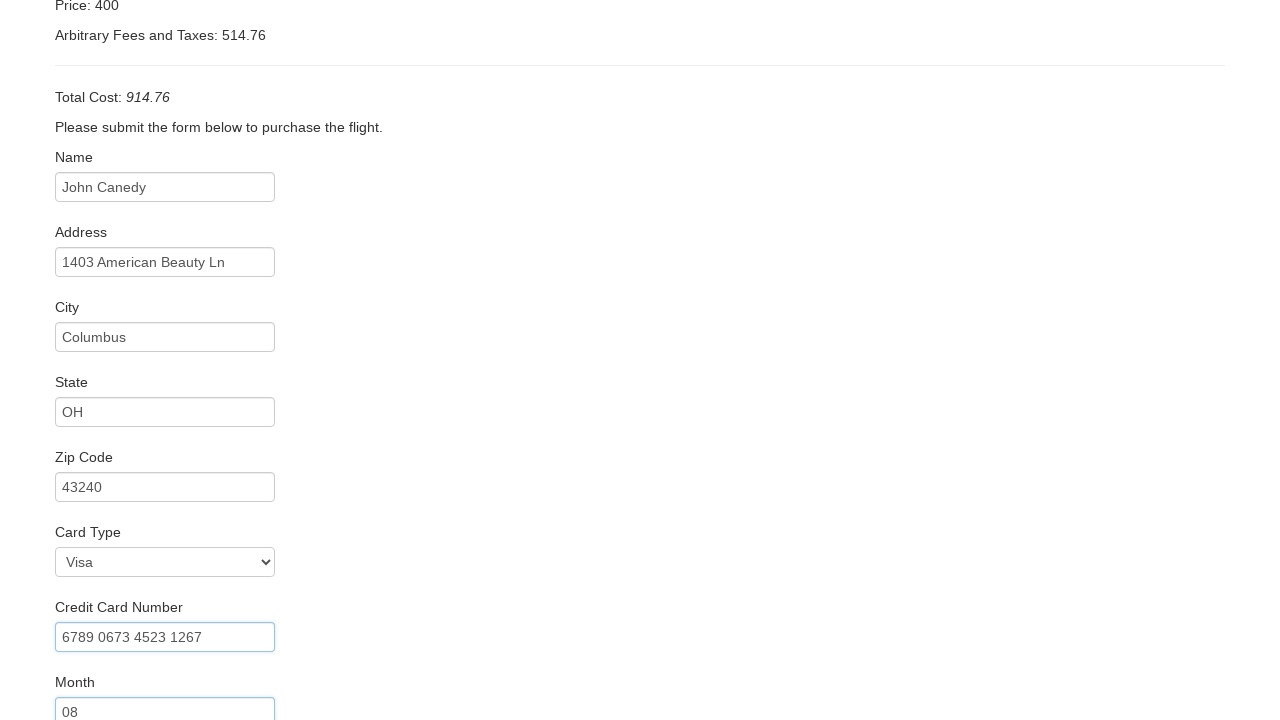

Entered credit card expiration year: 2023 on #creditCardYear
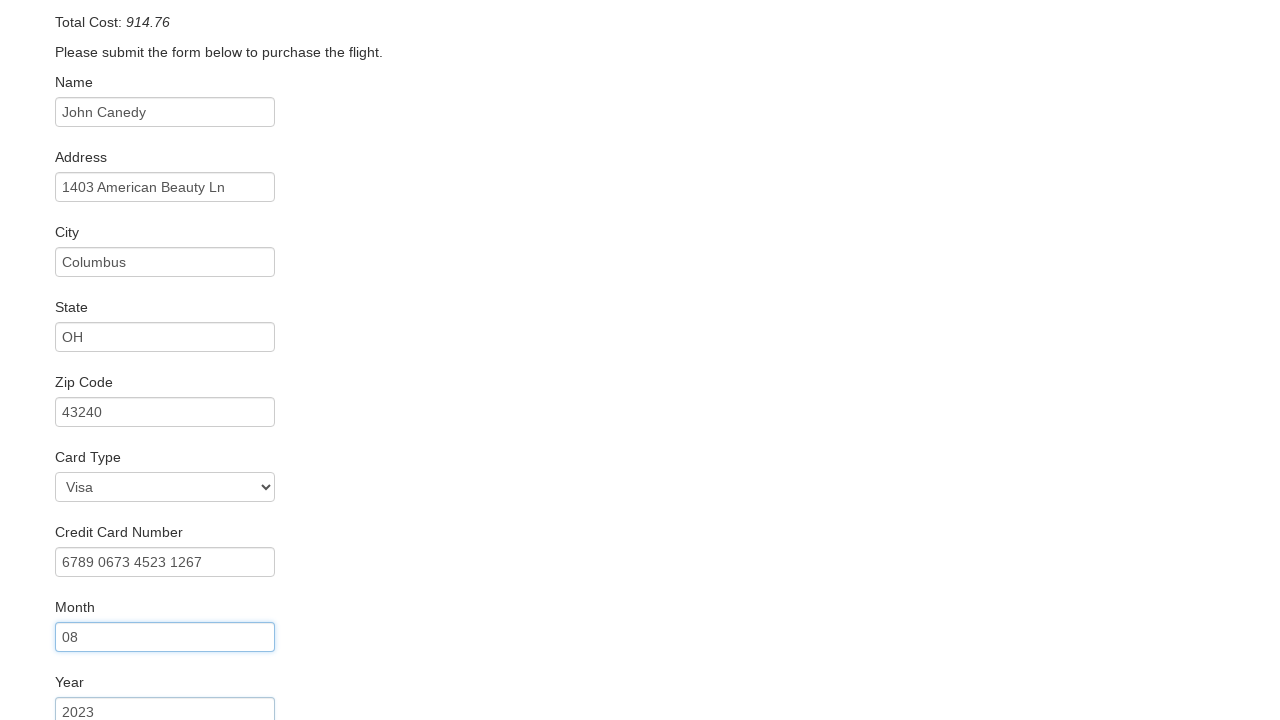

Entered name on credit card: John Canedy on #nameOnCard
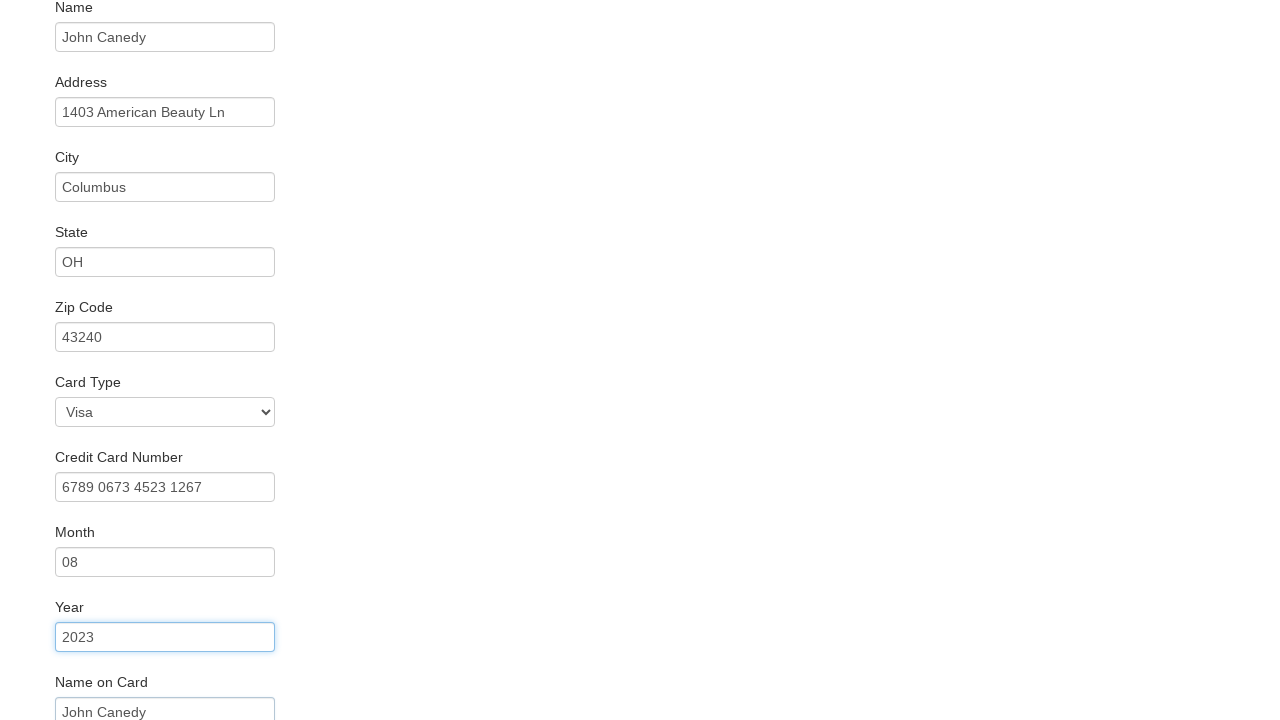

Clicked Purchase Flight button to complete booking at (118, 685) on .btn.btn-primary
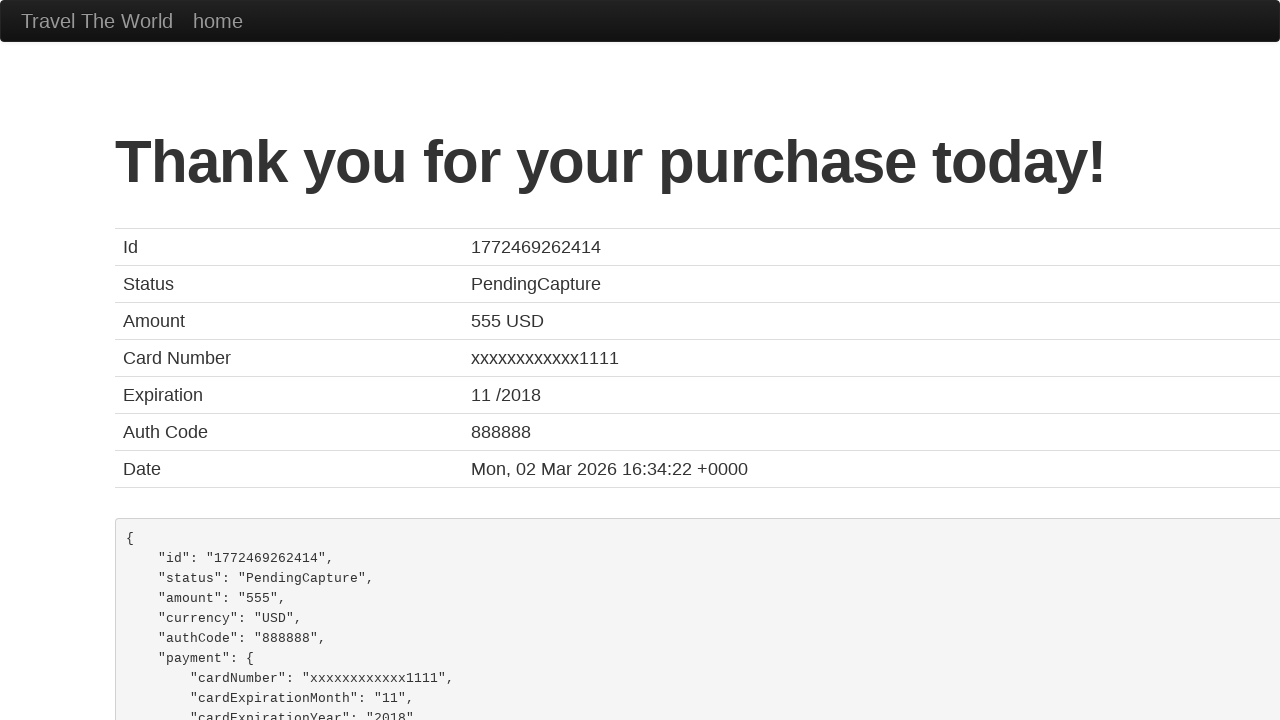

Purchase confirmed - success message displayed
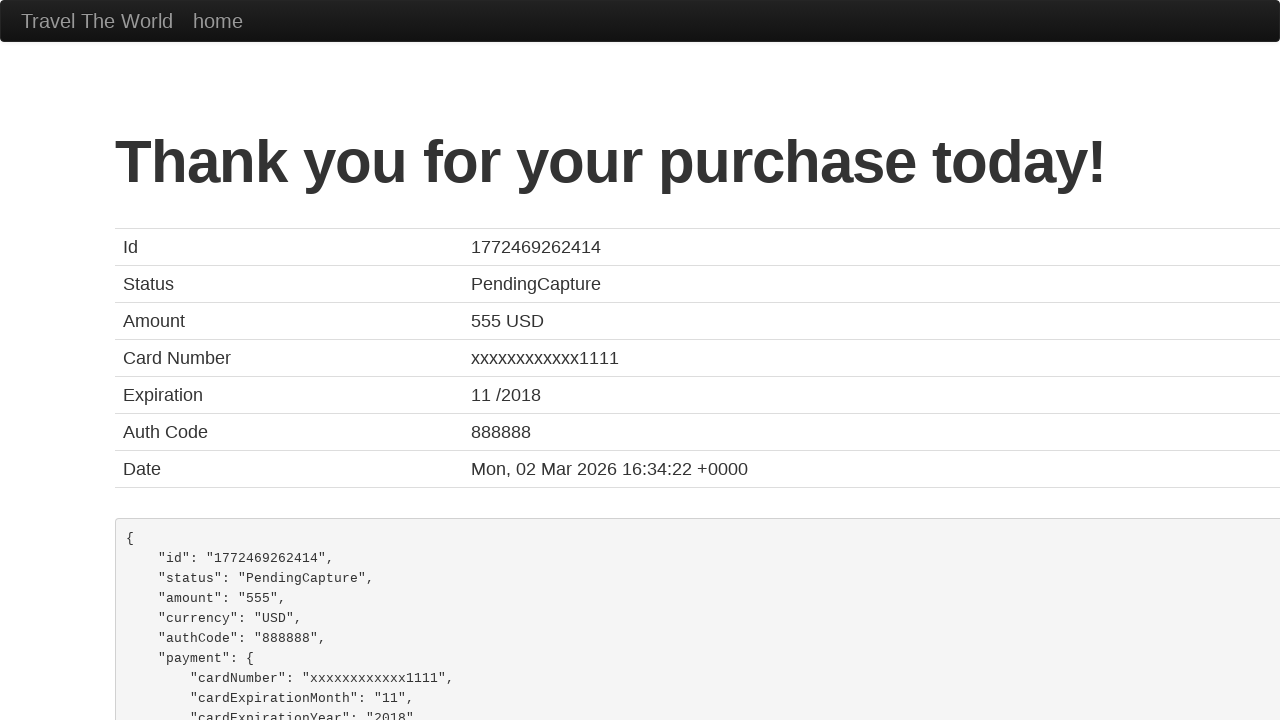

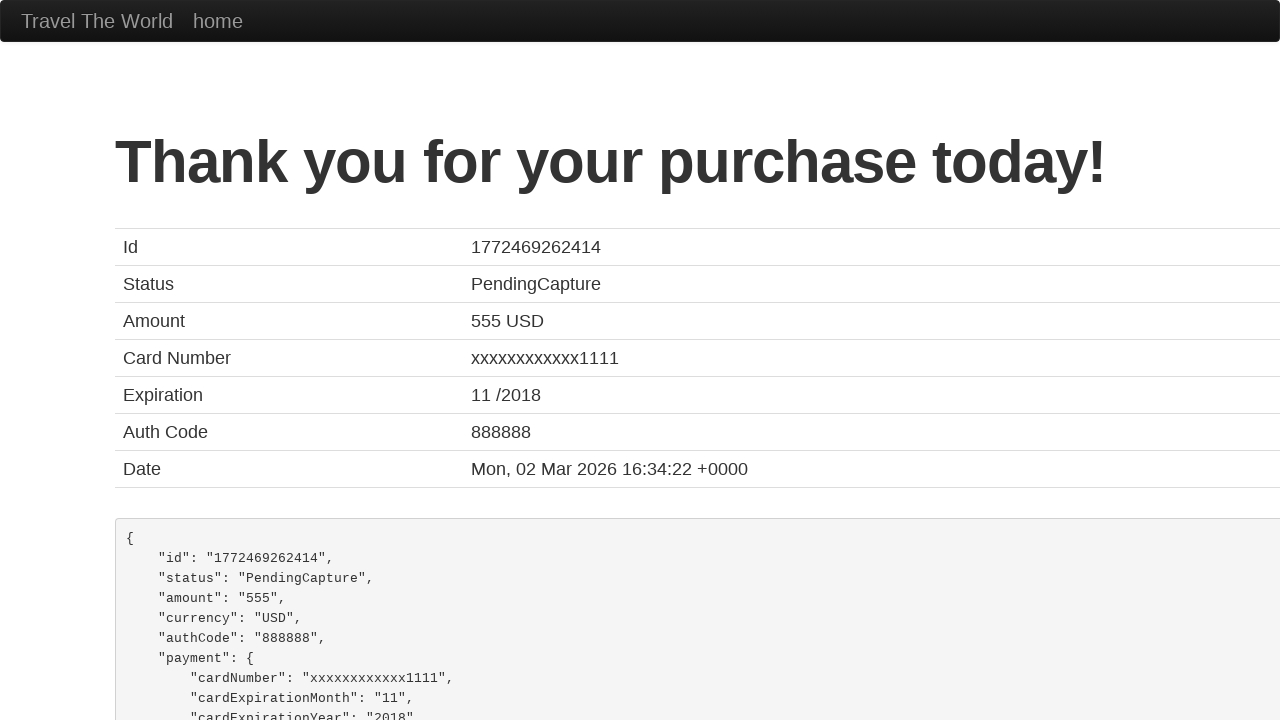